Tests prompt box by clicking the prompt button, entering text in the dialog, and accepting it

Starting URL: https://www.hyrtutorials.com/p/alertsdemo.html

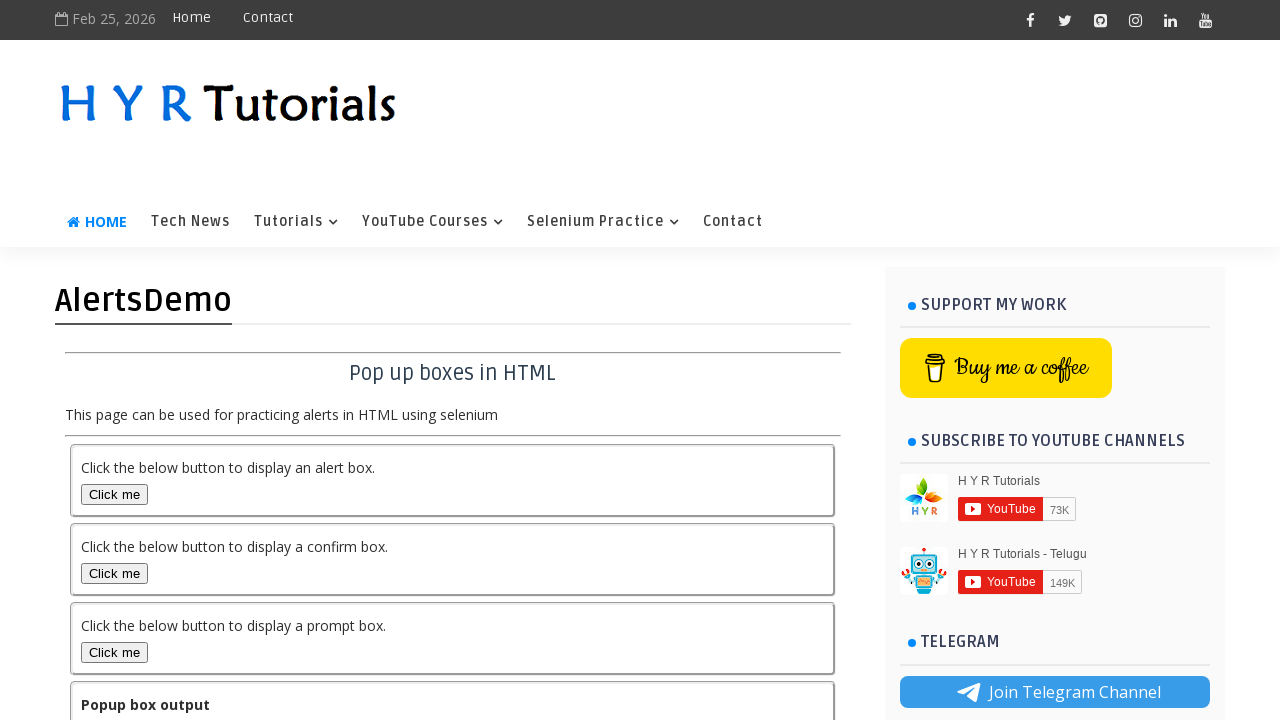

Set up dialog handler to accept prompt with text 'RBG Technologies'
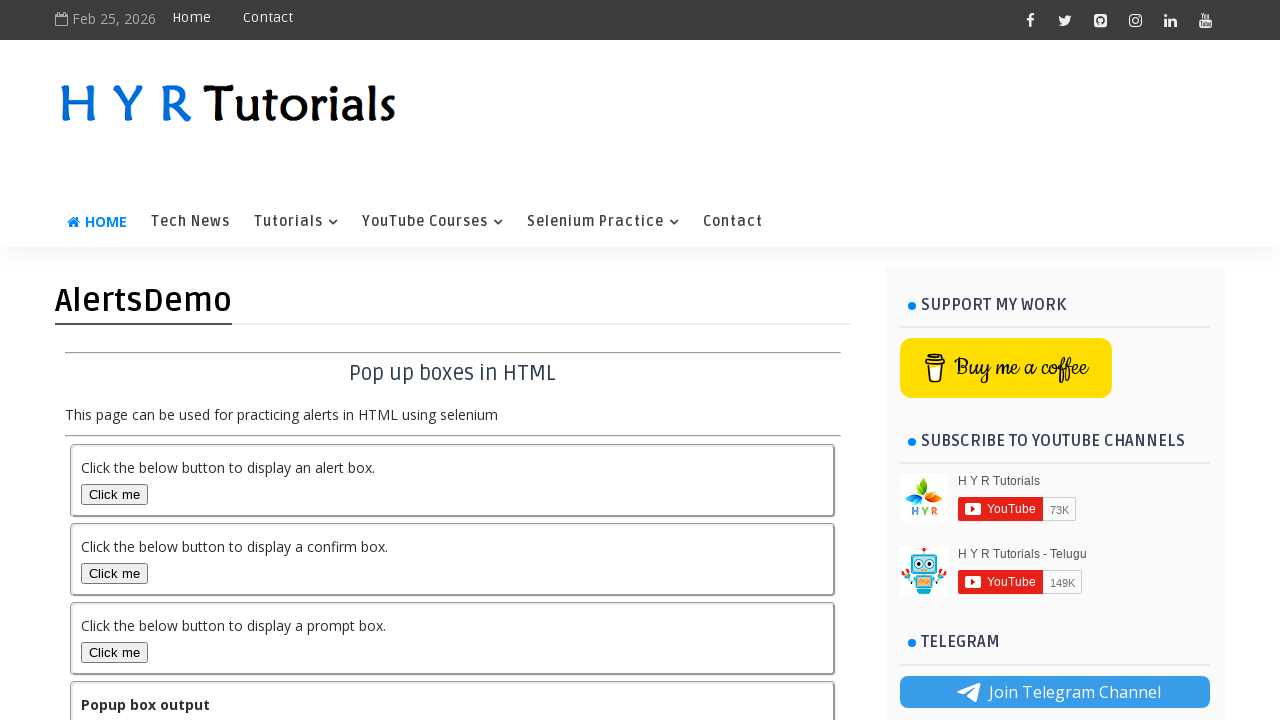

Clicked the prompt box button at (114, 652) on #promptBox
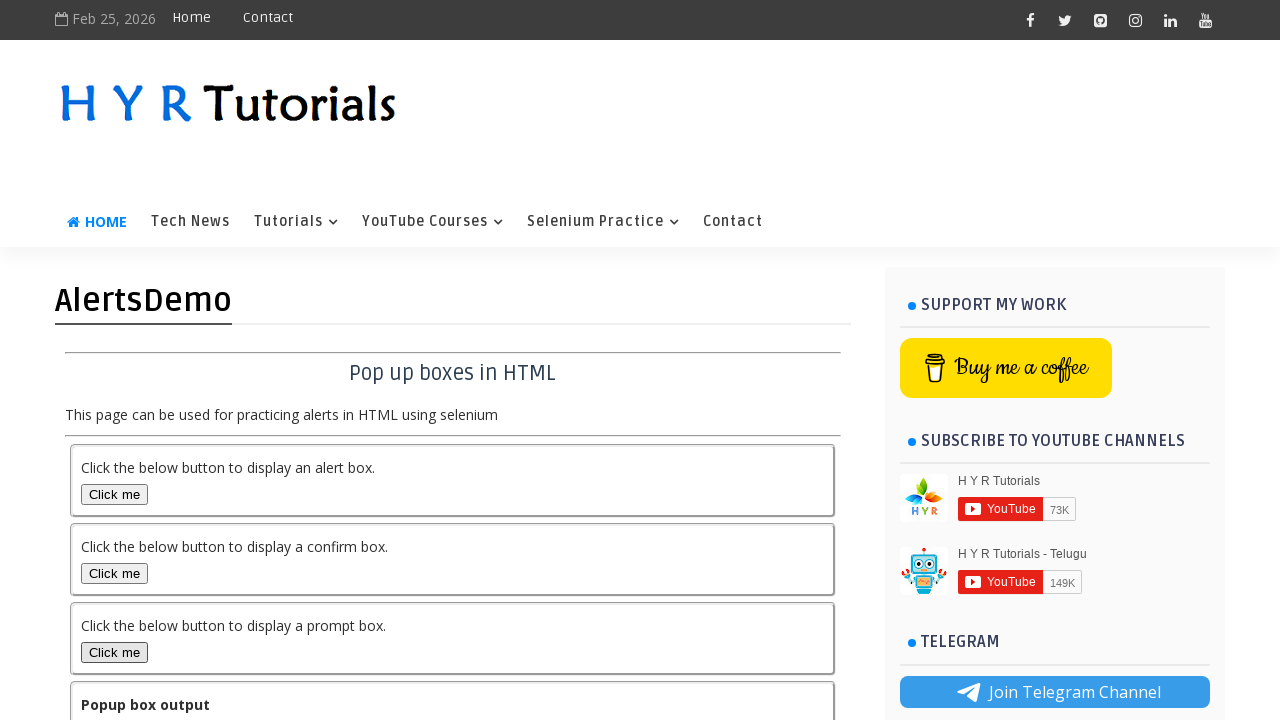

Prompt dialog accepted and output element loaded
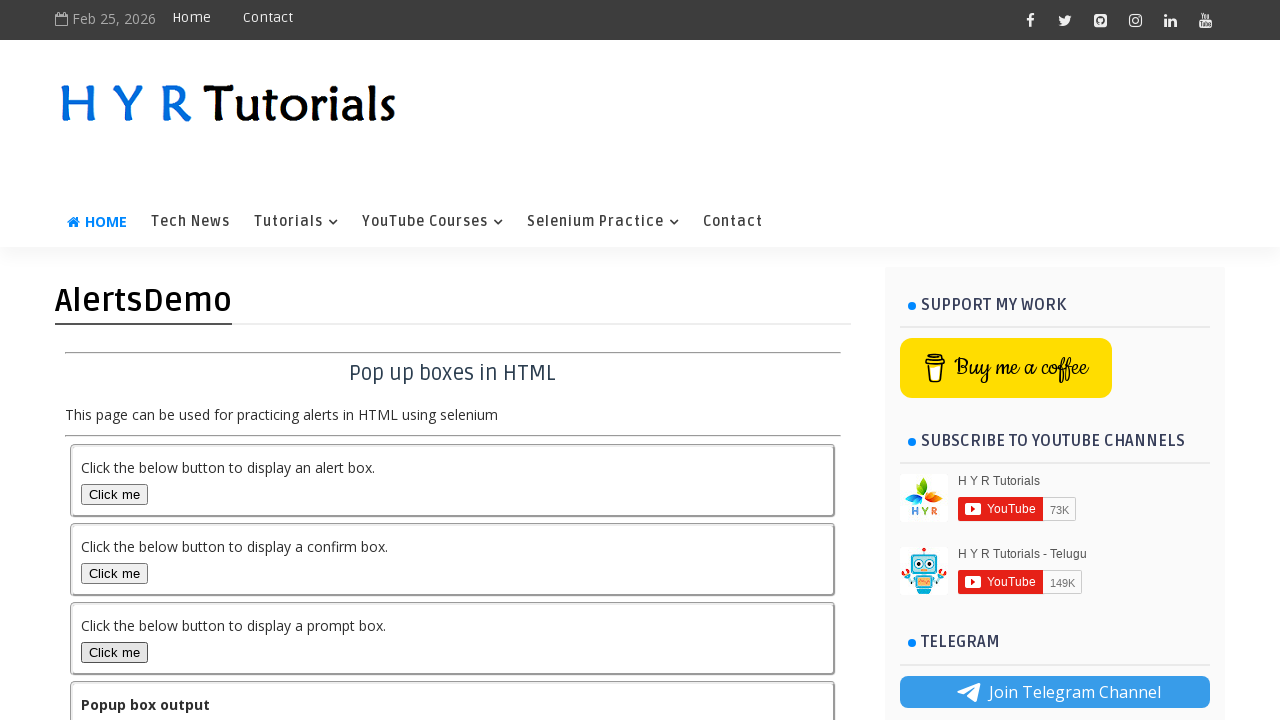

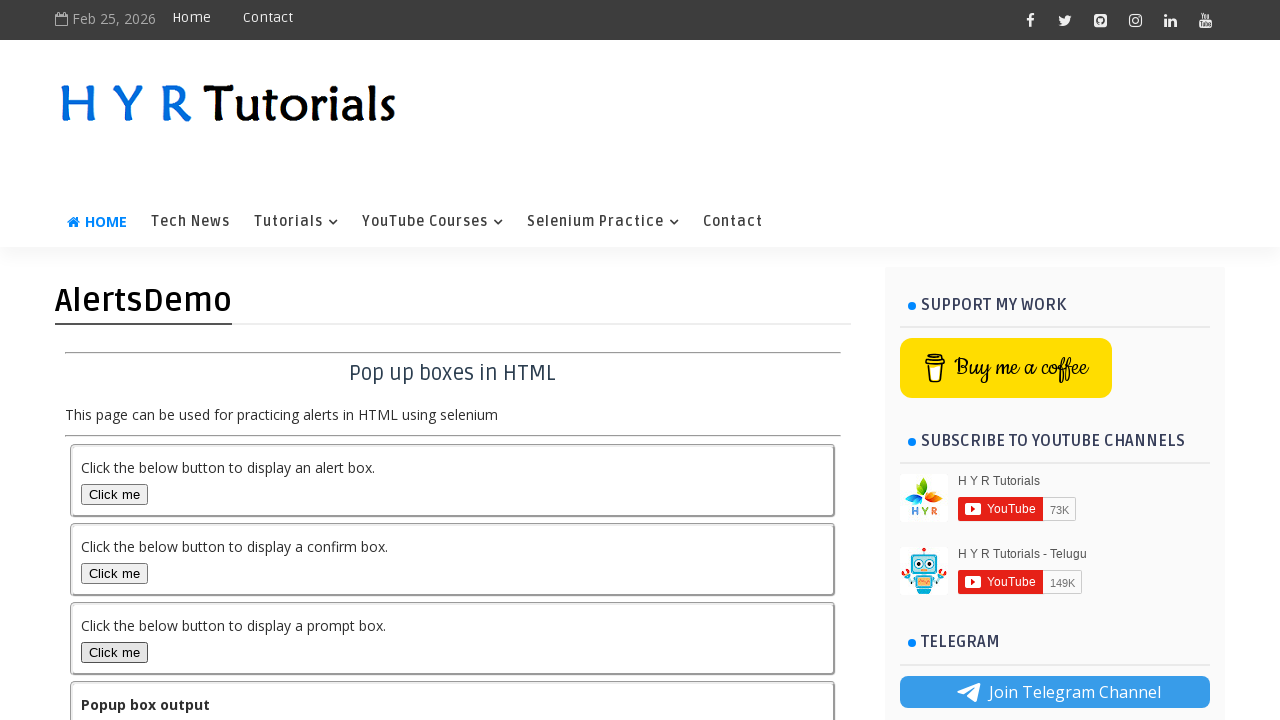